Tests table sorting functionality by clicking on a column header and verifying the items are sorted correctly, then navigates through paginated results to find a specific item (Rice).

Starting URL: https://rahulshettyacademy.com/seleniumPractise/#/offers

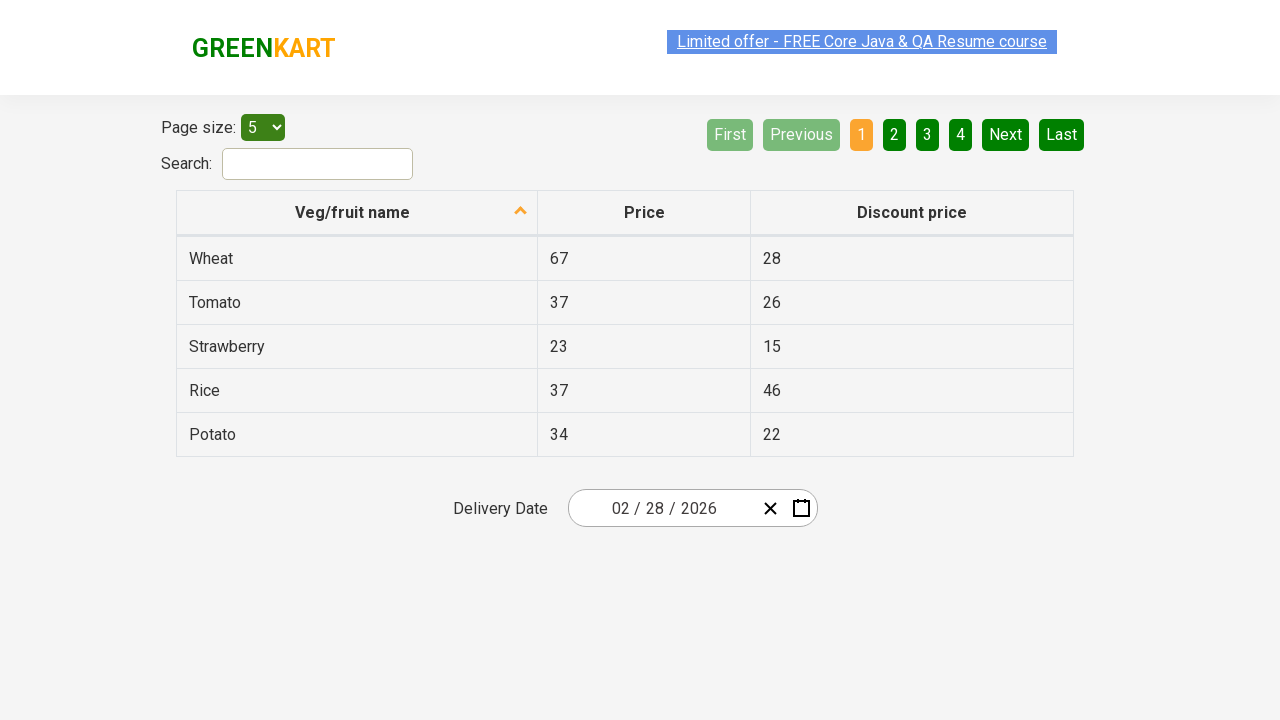

Clicked first column header to sort table at (357, 213) on xpath=//tr/th[1]
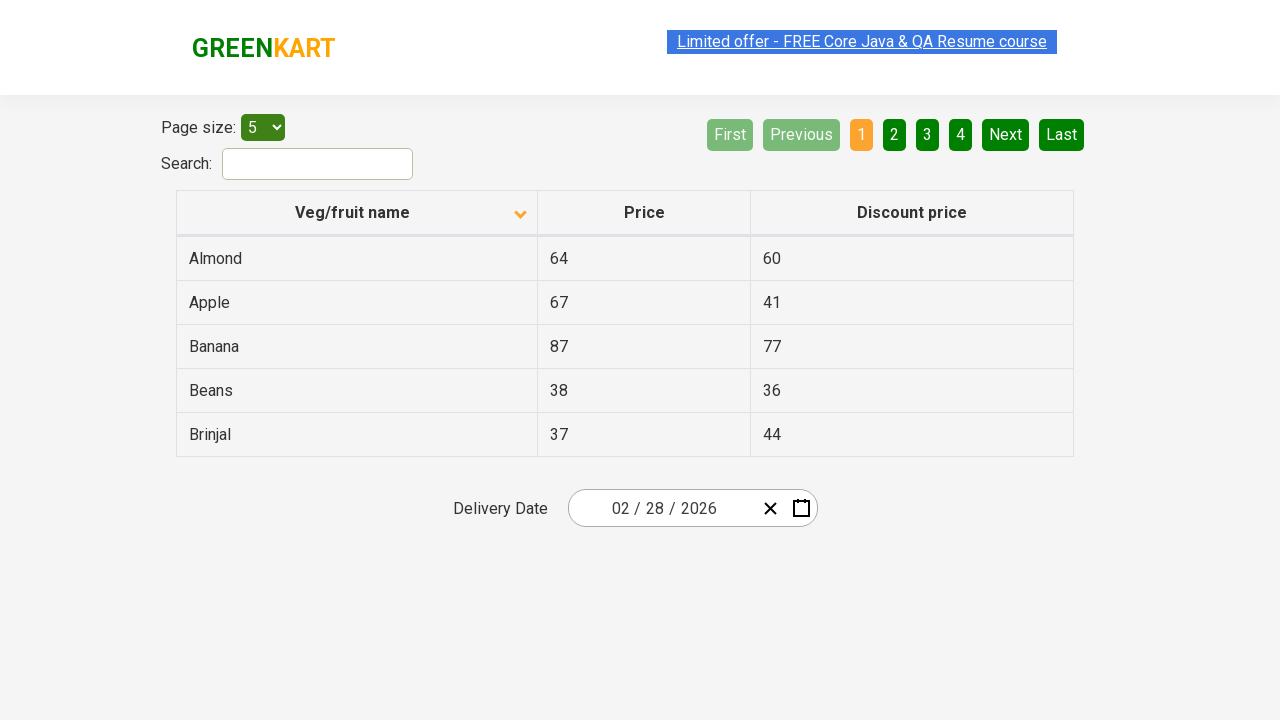

Table loaded with first column data
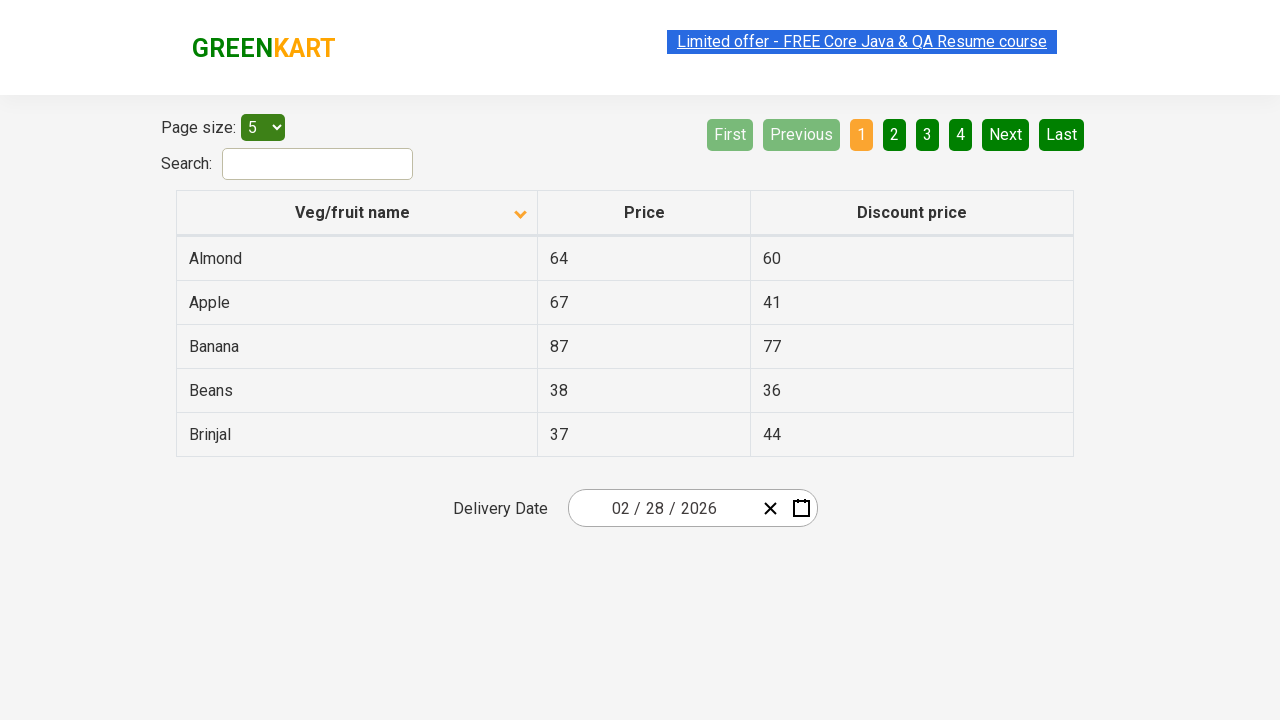

Retrieved all items from first column
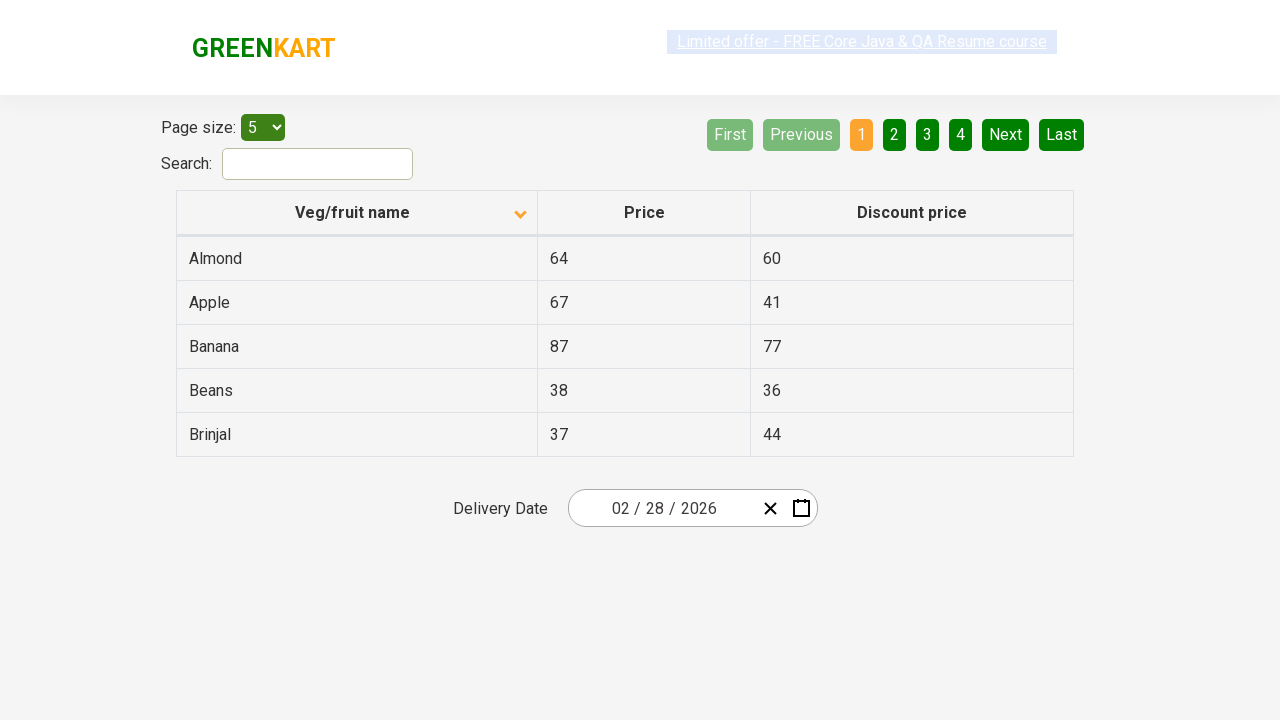

Verified first column is sorted alphabetically
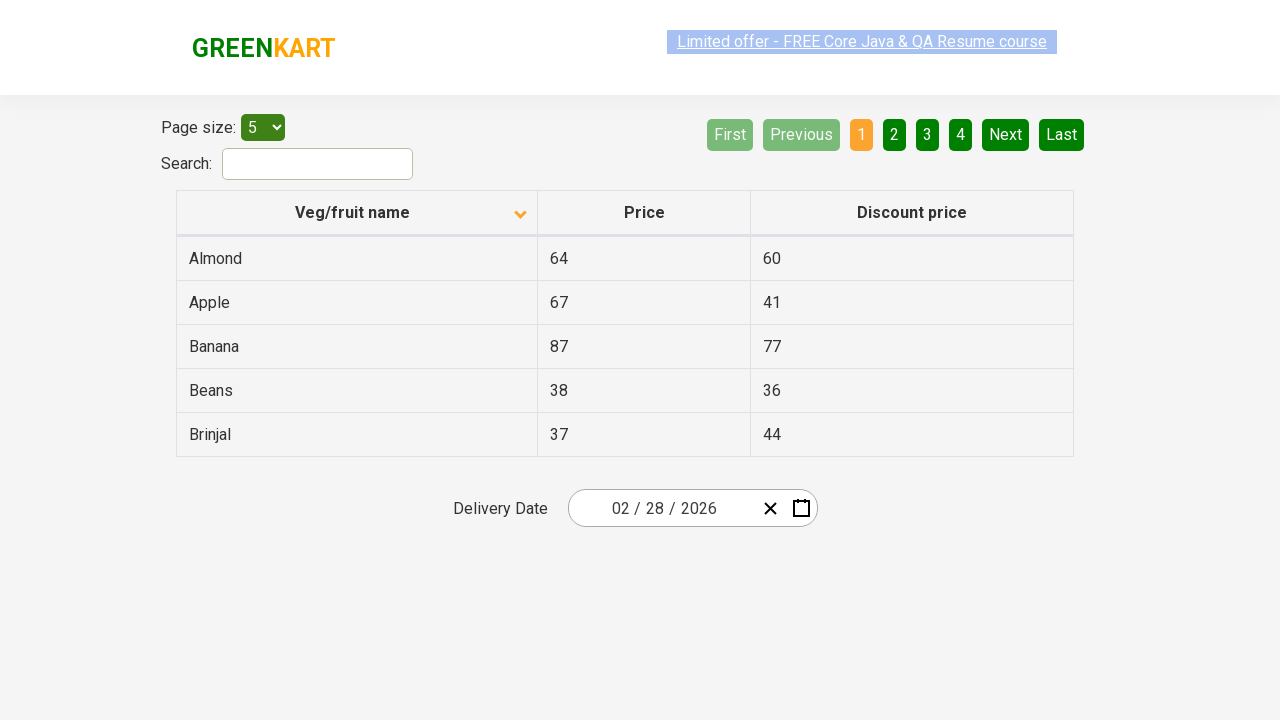

Retrieved rows from current page
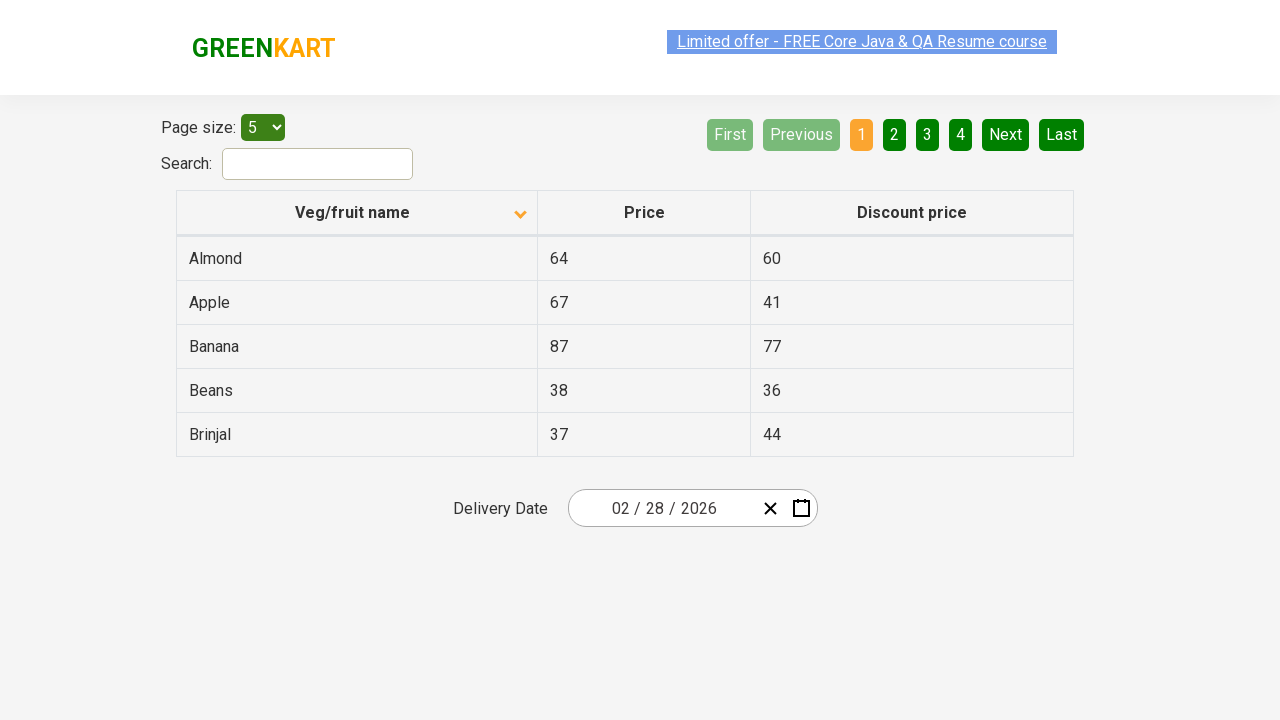

Clicked Next page button to navigate to next page at (1006, 134) on [aria-label='Next']
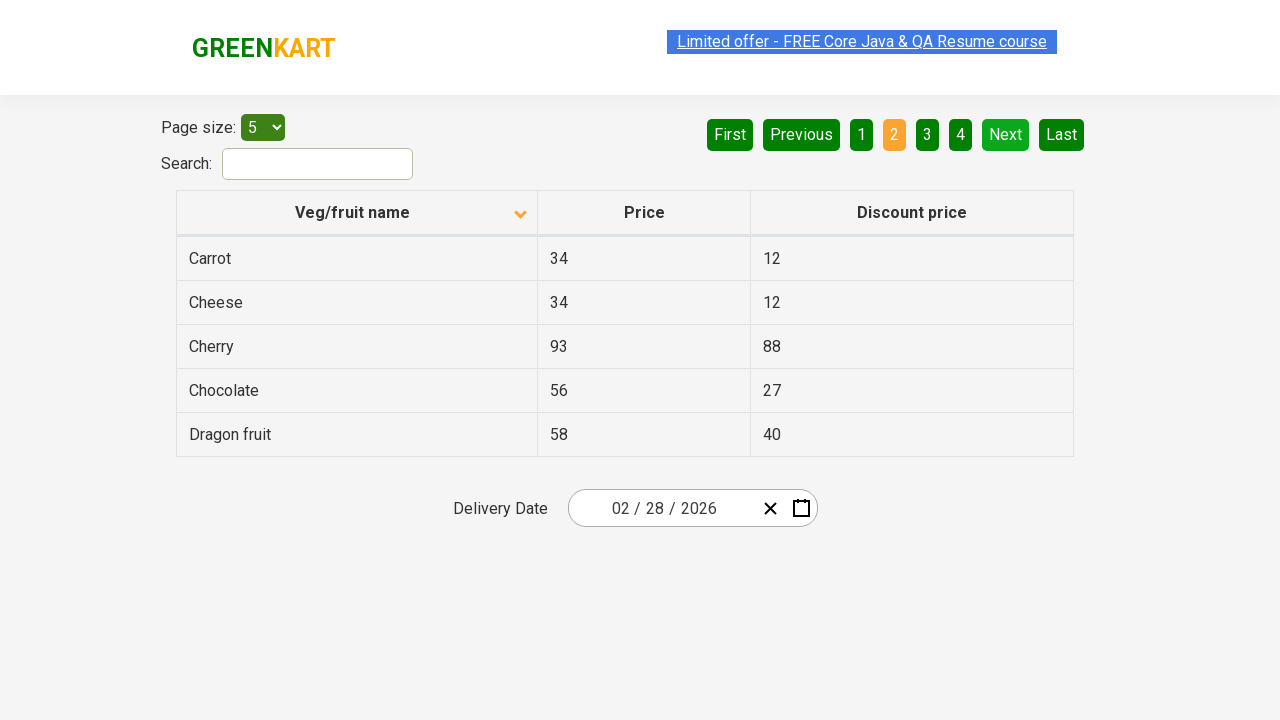

Waited for next page to load
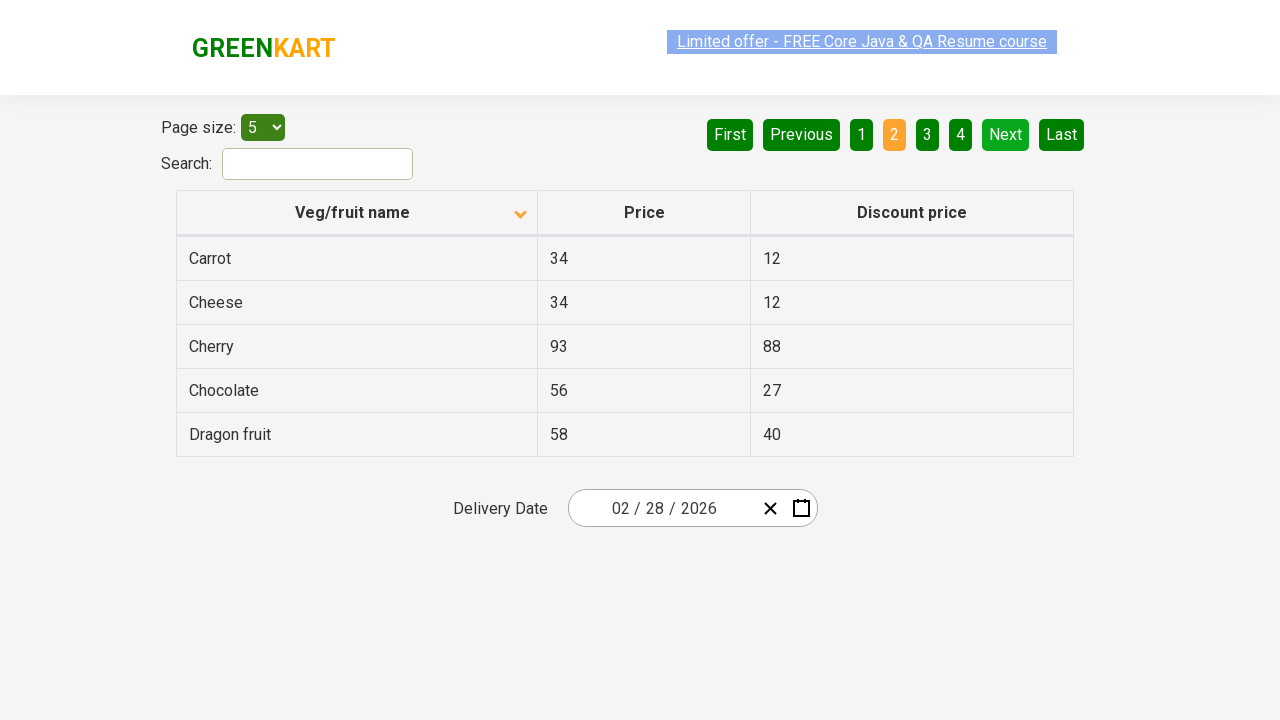

Retrieved rows from current page
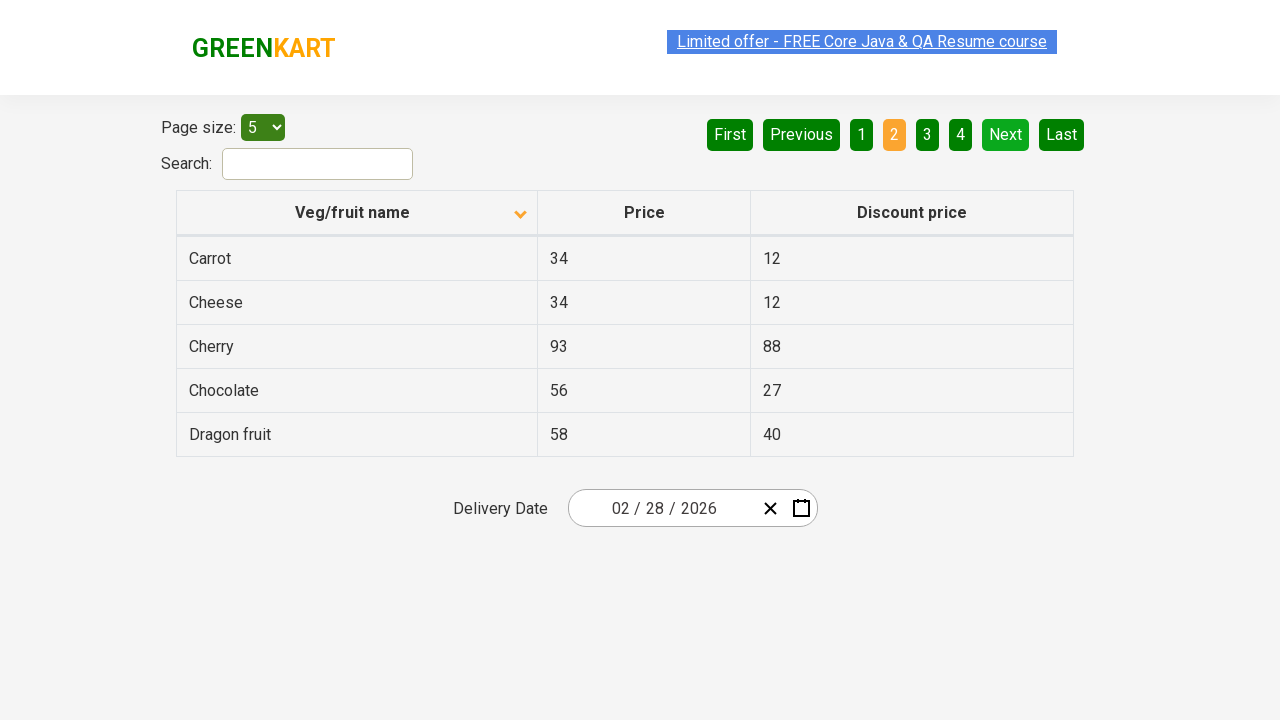

Clicked Next page button to navigate to next page at (1006, 134) on [aria-label='Next']
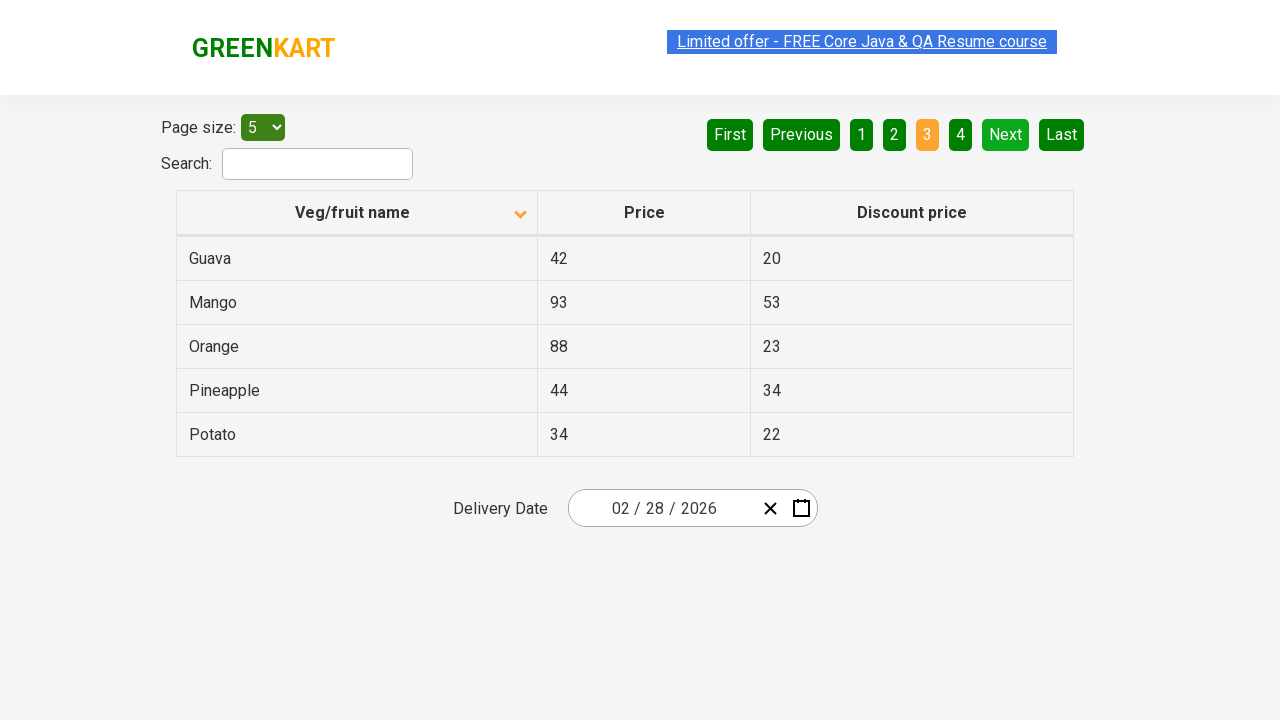

Waited for next page to load
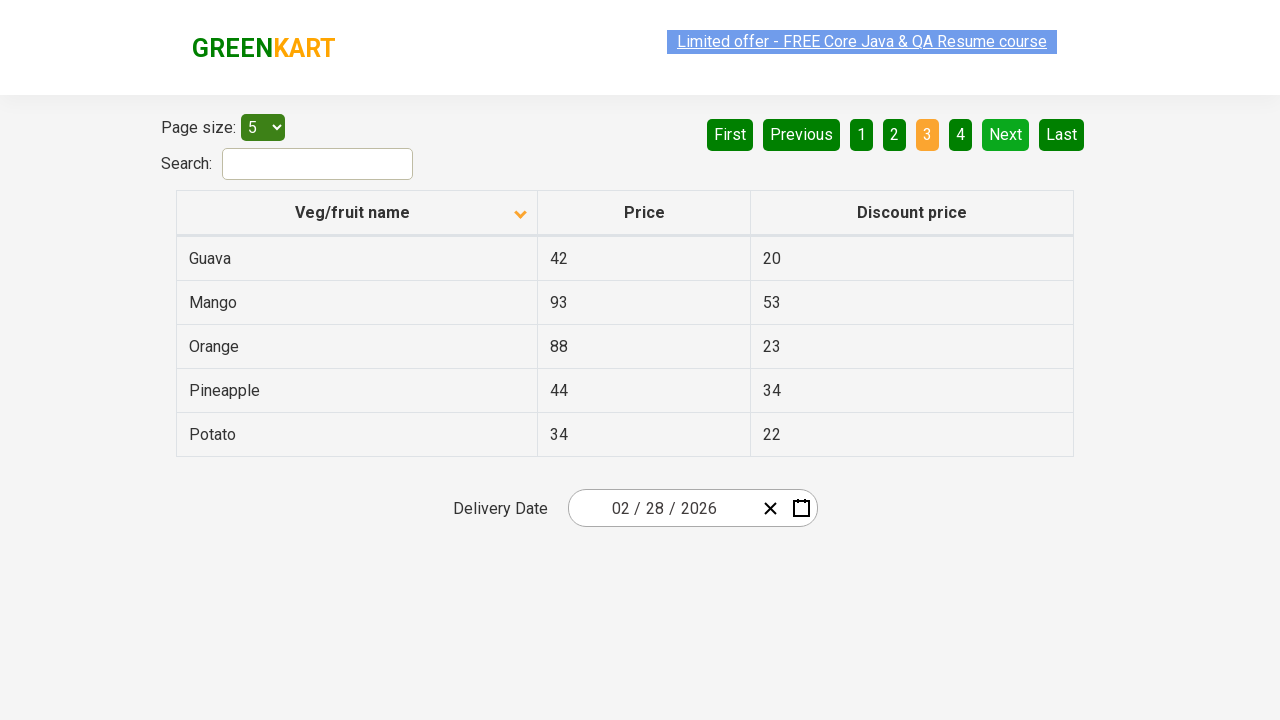

Retrieved rows from current page
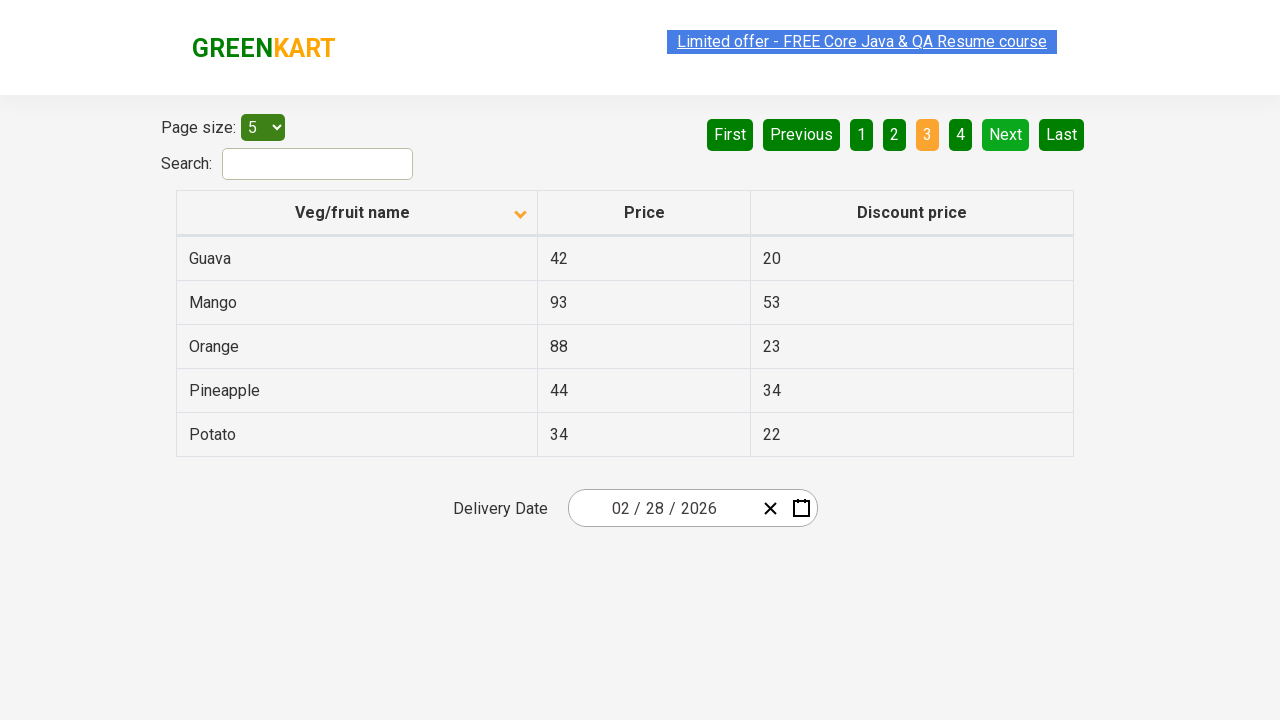

Clicked Next page button to navigate to next page at (1006, 134) on [aria-label='Next']
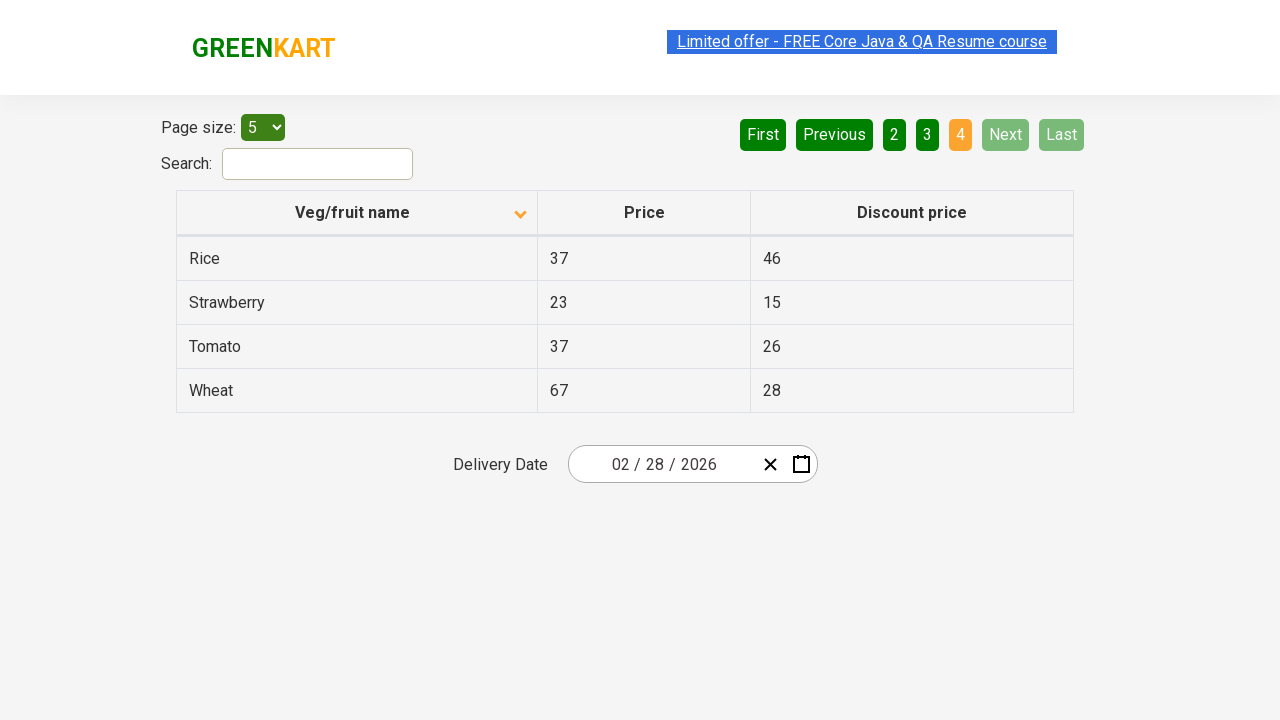

Waited for next page to load
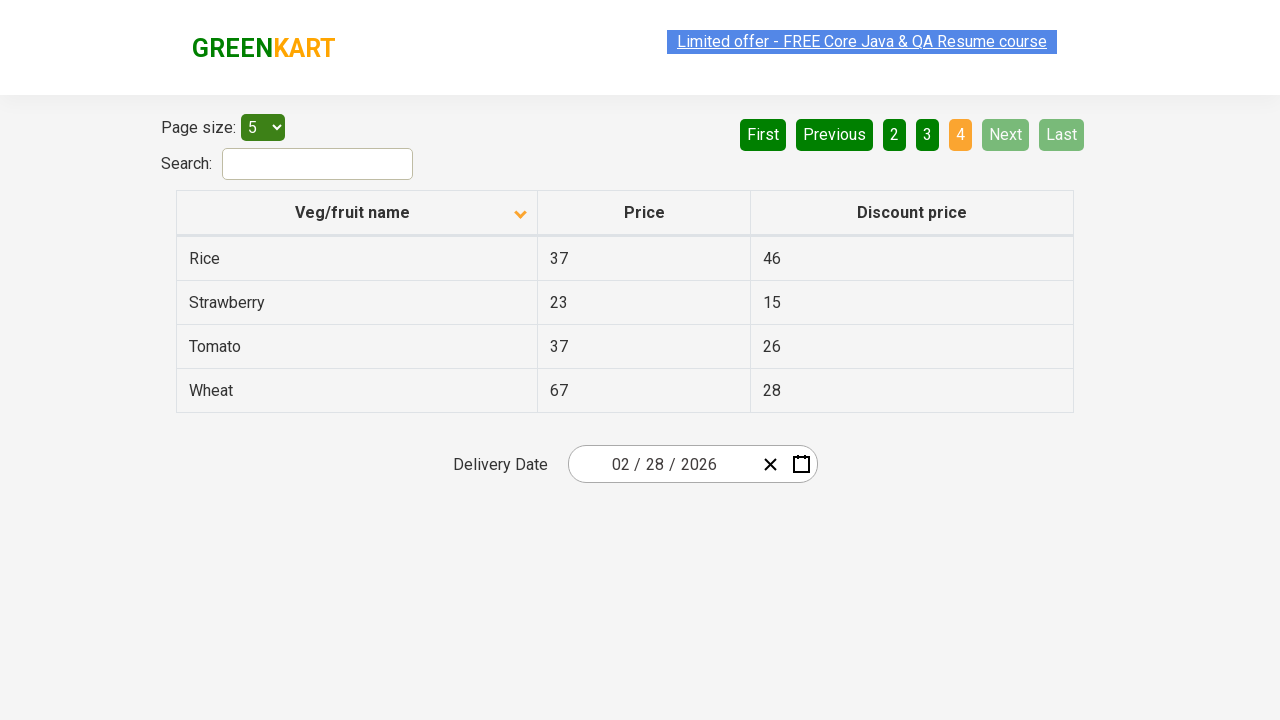

Retrieved rows from current page
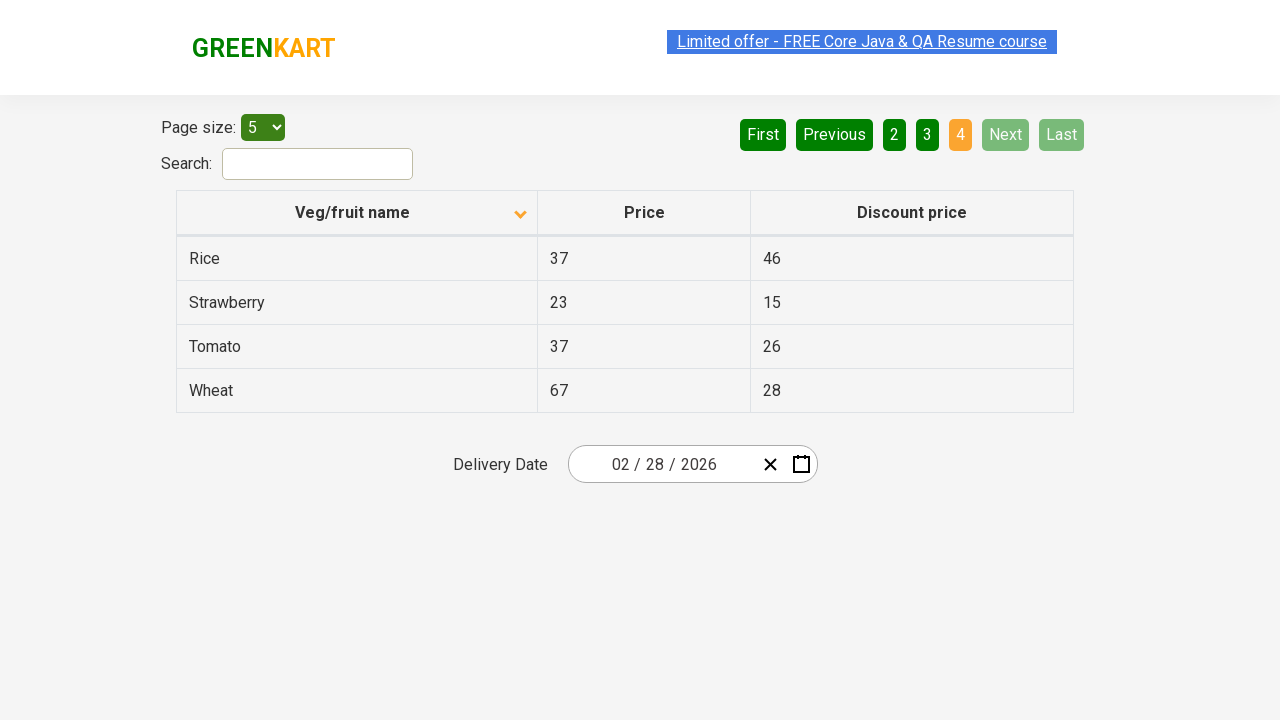

Found Rice item in table
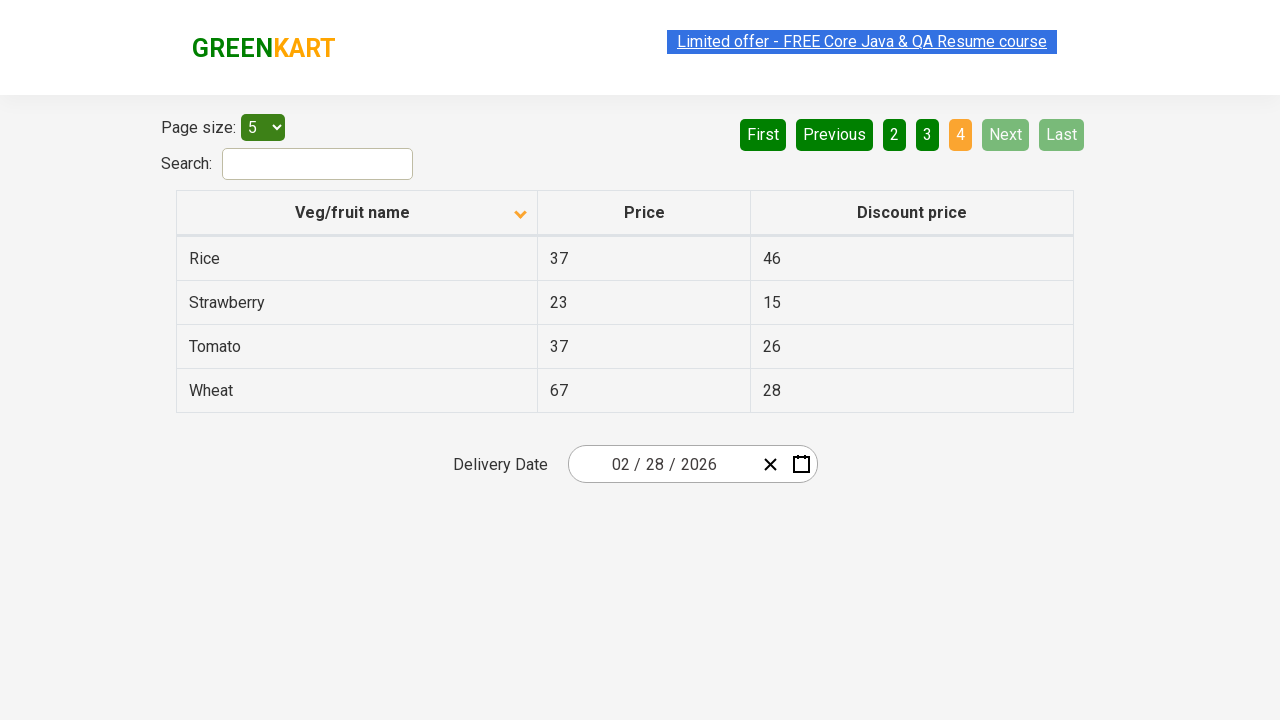

Located Rice row element
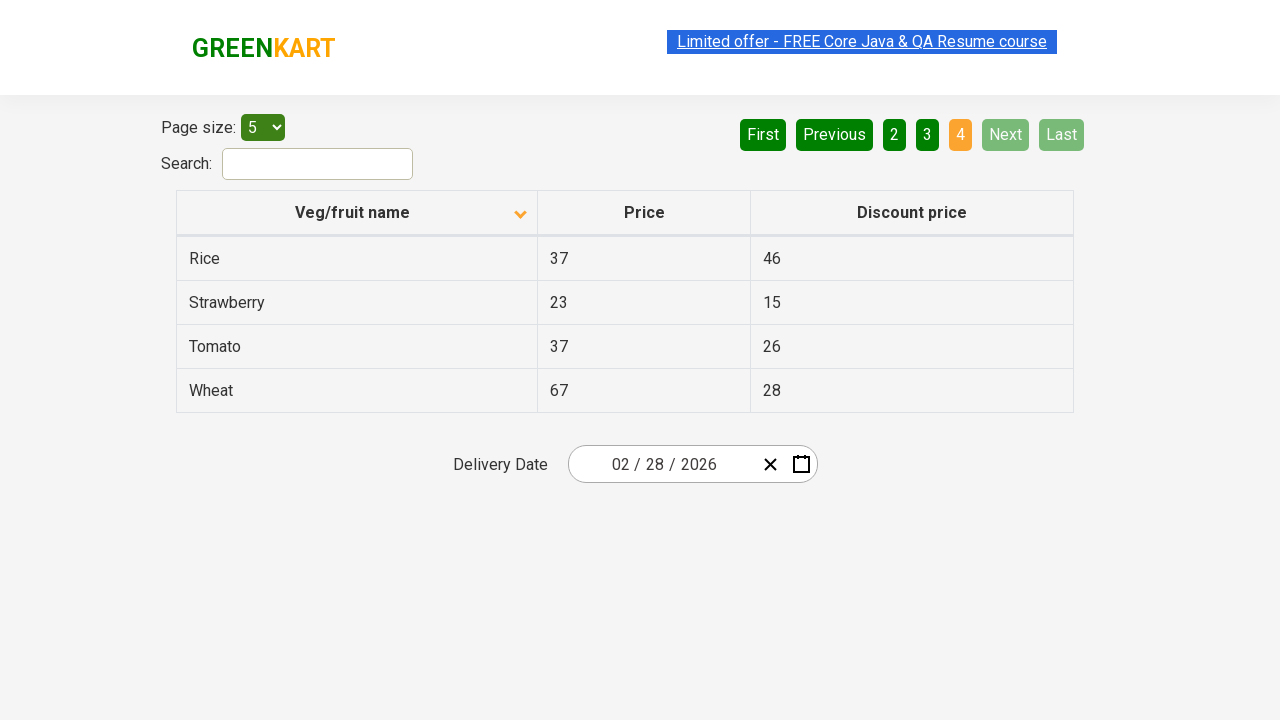

Retrieved Rice price: 37
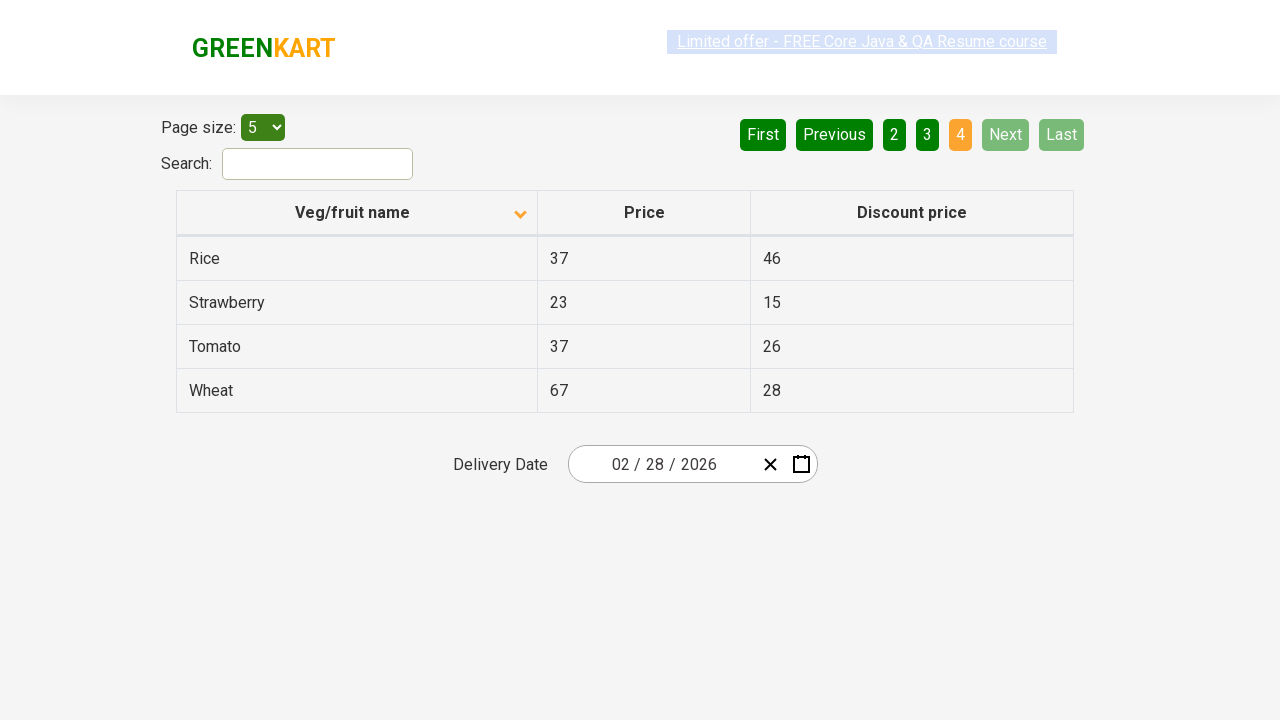

Confirmed Rice was successfully found in paginated results
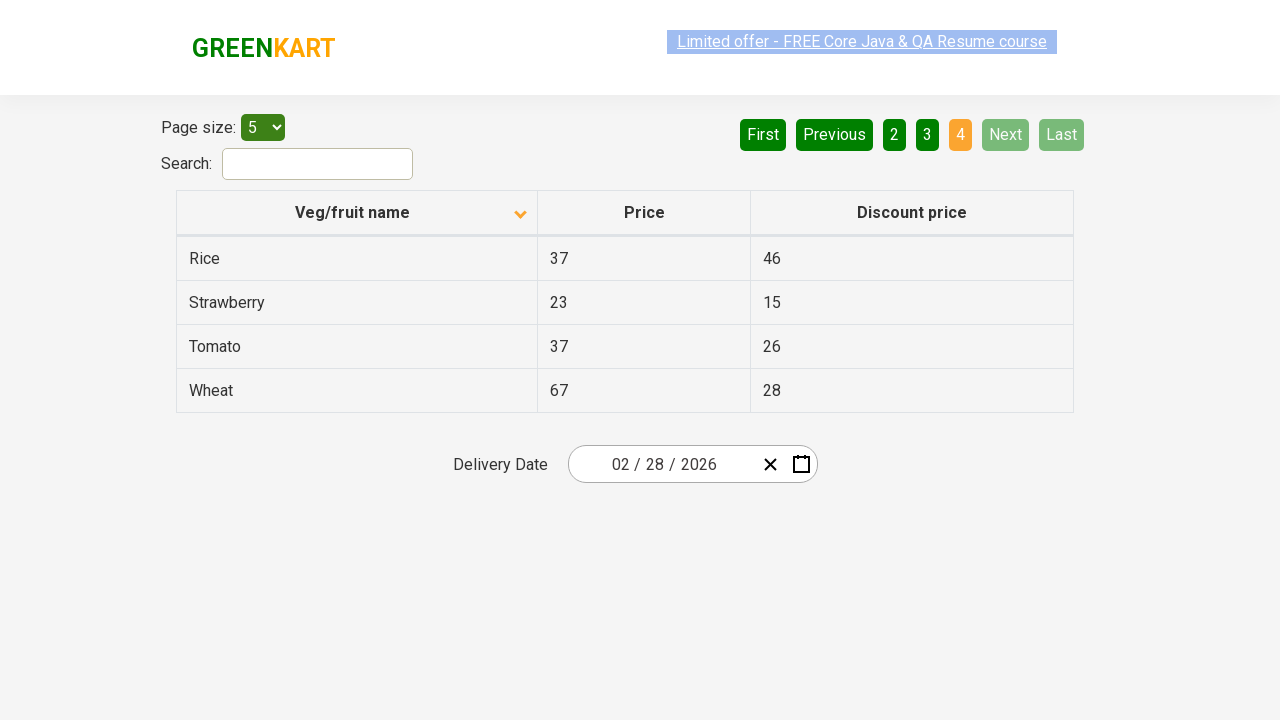

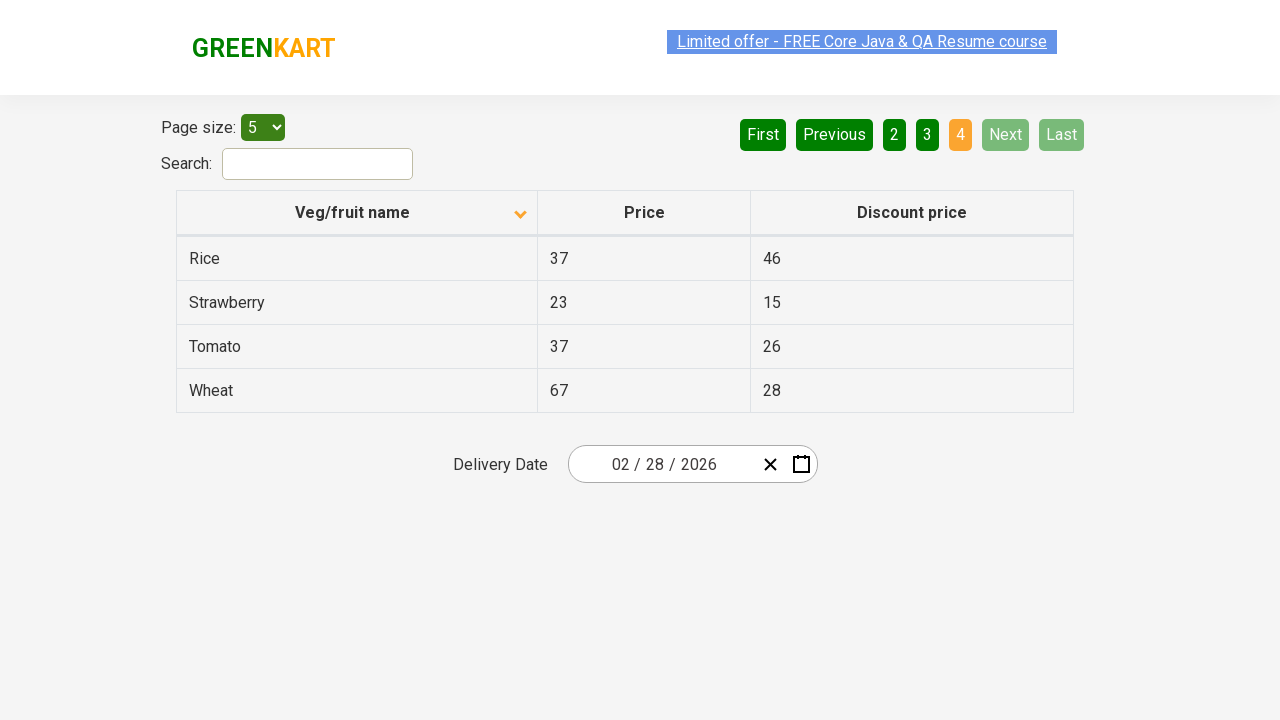